Tests sending a SPACE key press to a specific input element and verifies the result text displays the correct key pressed.

Starting URL: http://the-internet.herokuapp.com/key_presses

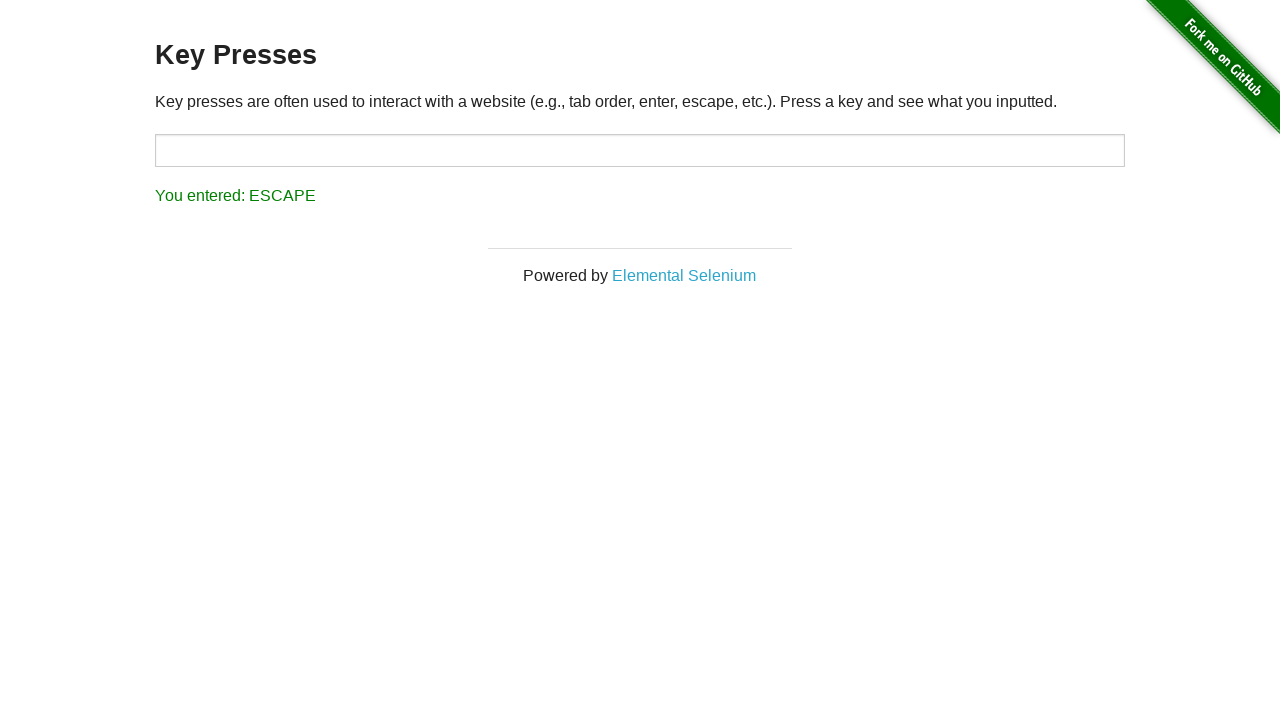

Pressed SPACE key on target input element on #target
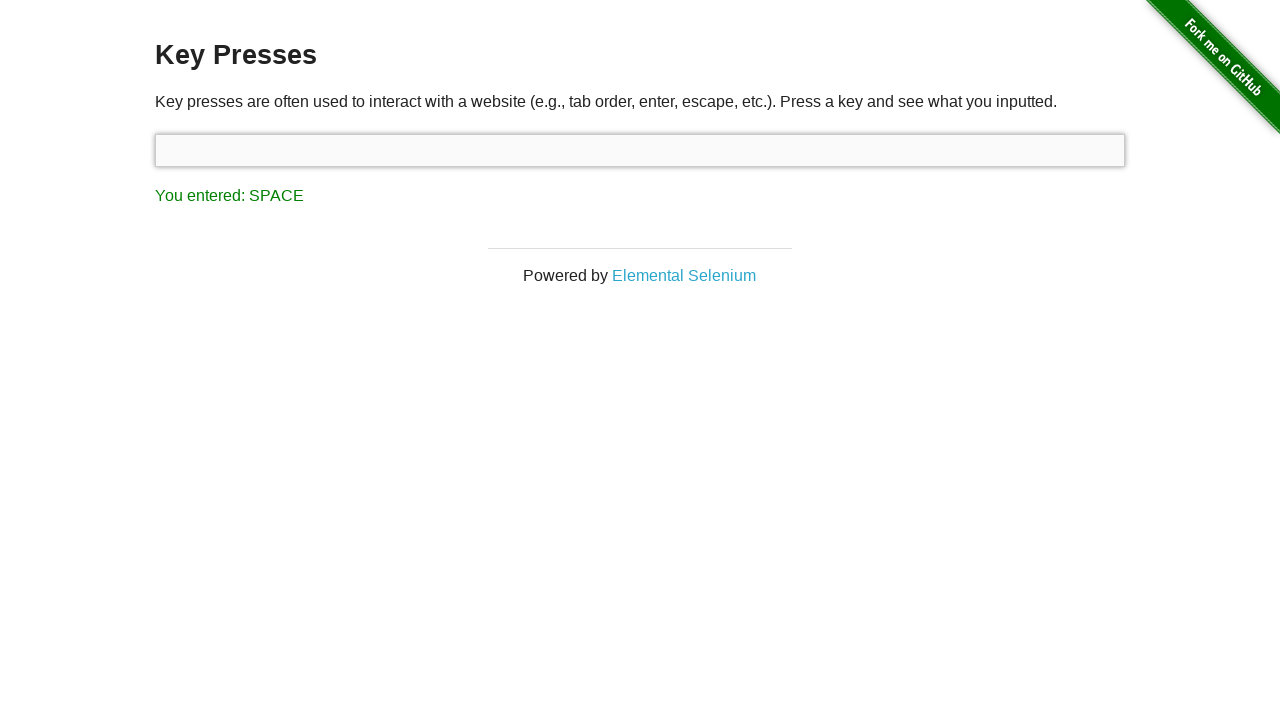

Result element loaded
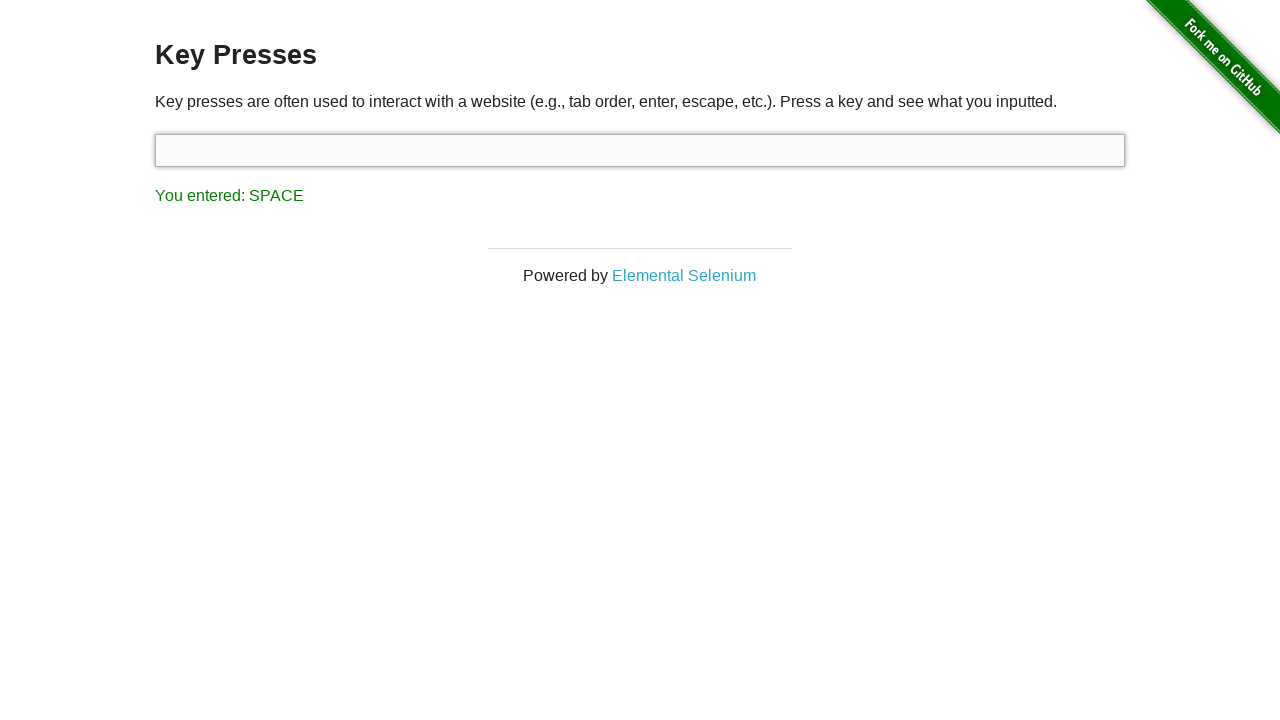

Retrieved result text content
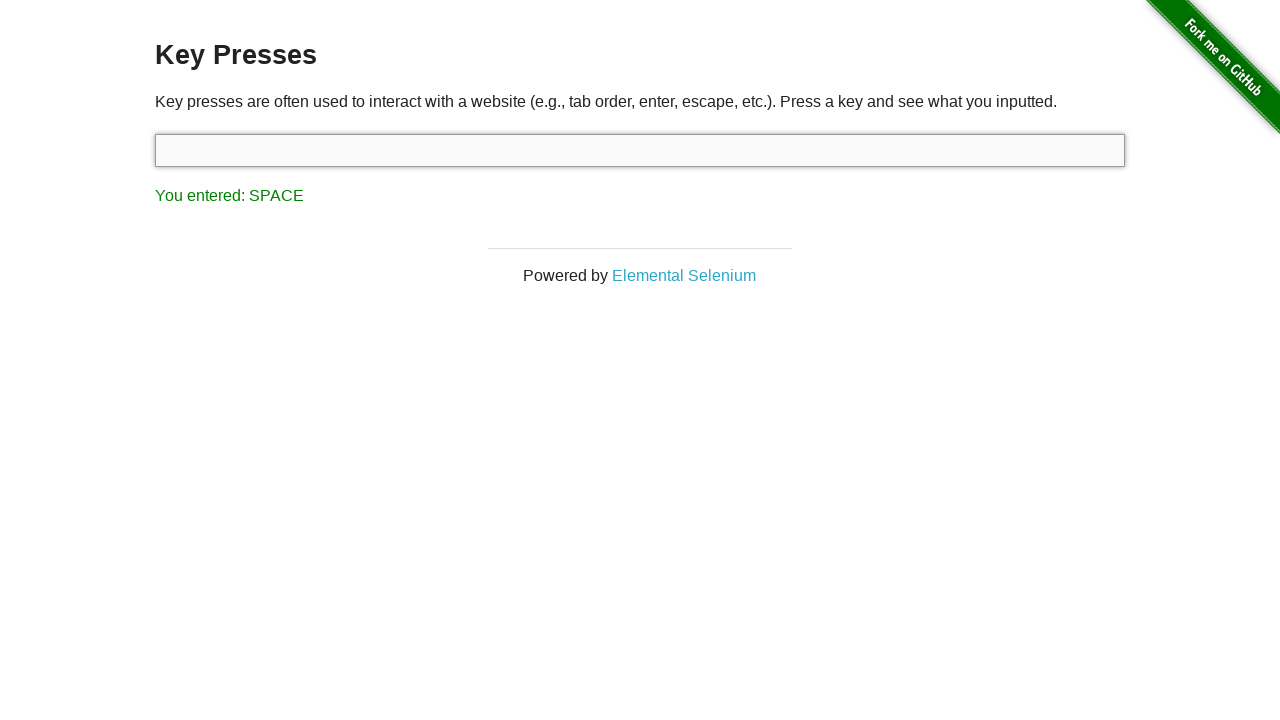

Verified result text displays 'You entered: SPACE'
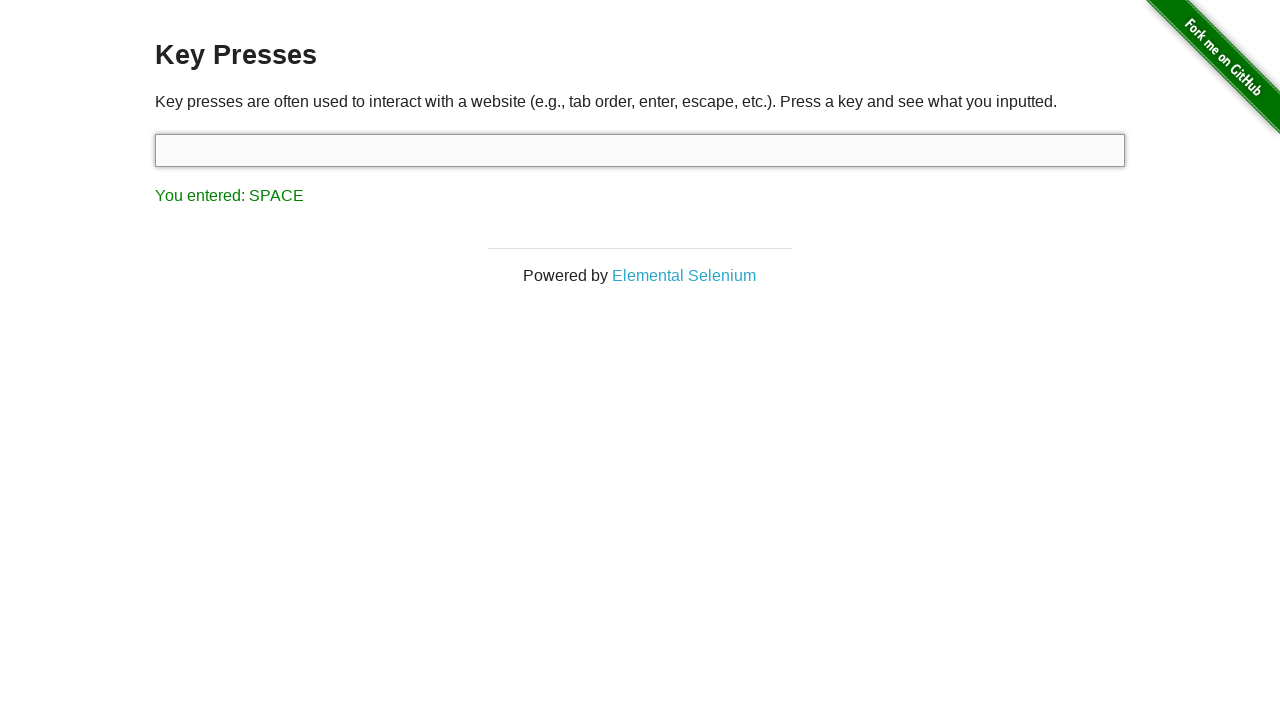

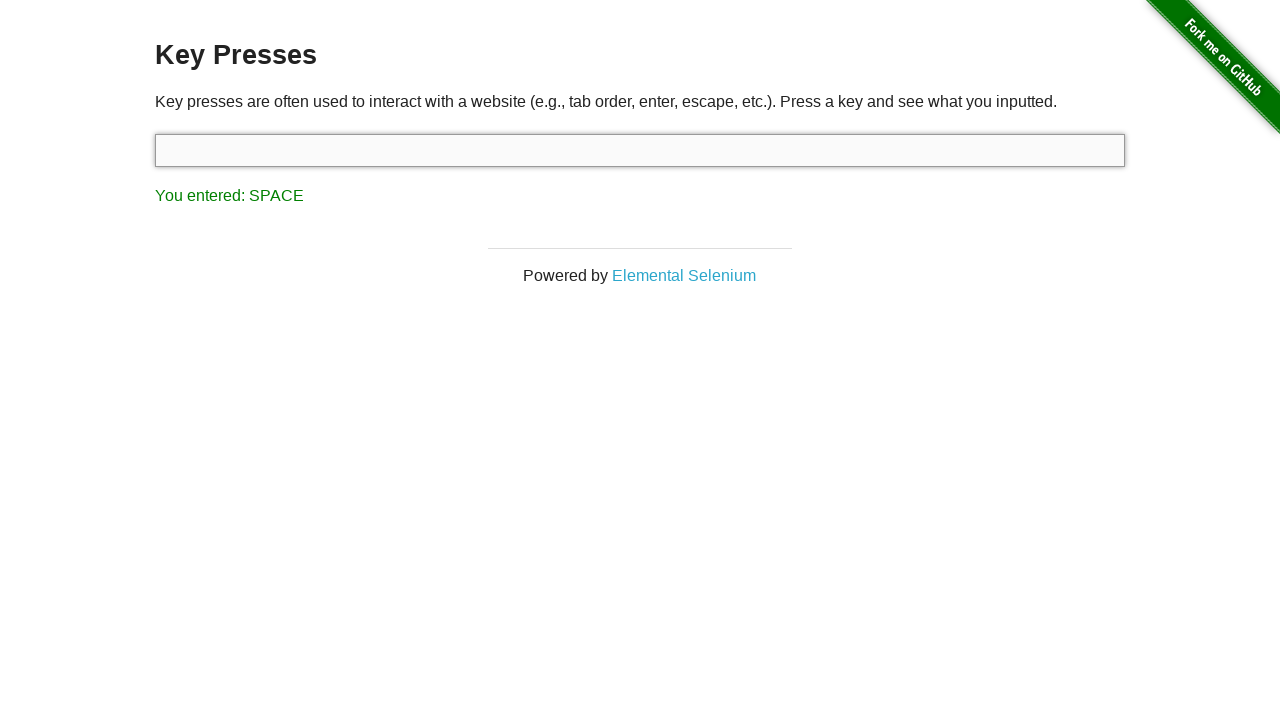